Tests dynamic element creation and deletion by clicking Add Element button multiple times and verifying Delete buttons appear

Starting URL: http://the-internet.herokuapp.com/add_remove_elements/

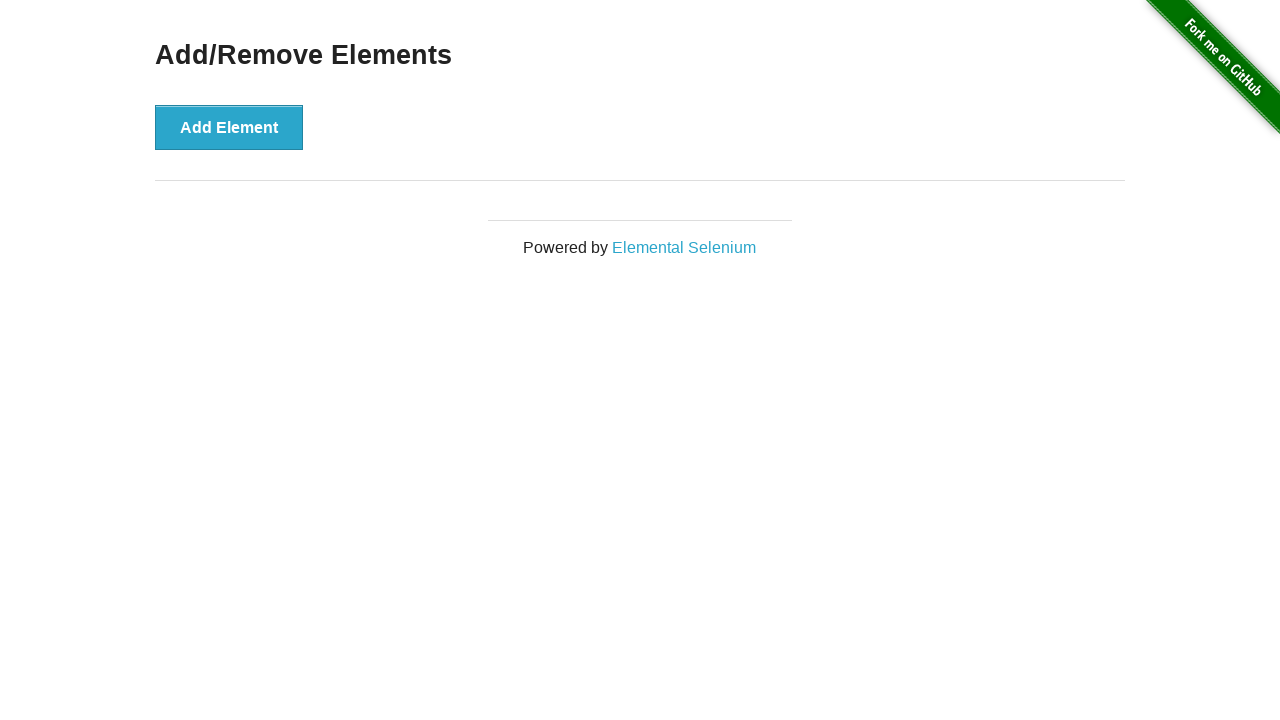

Located the Add Element button
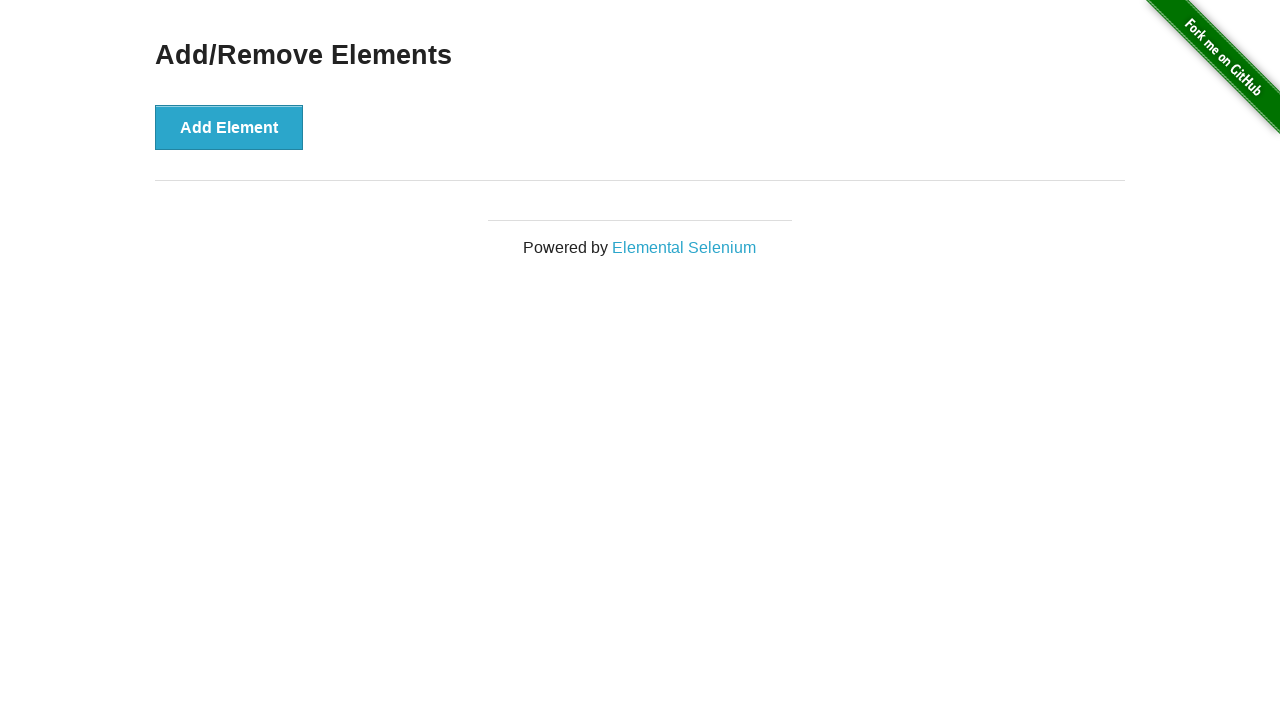

Clicked Add Element button (iteration 1 of 5) at (229, 127) on xpath=//button[text()="Add Element"]
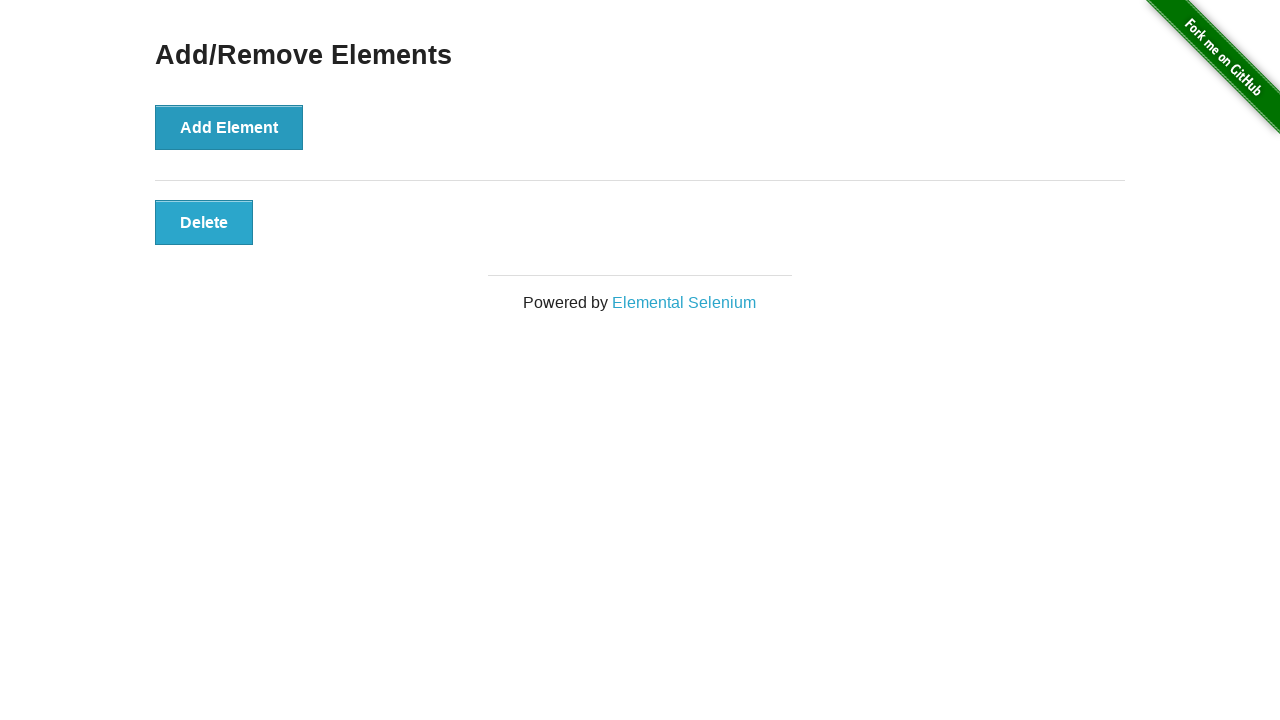

Clicked Add Element button (iteration 2 of 5) at (229, 127) on xpath=//button[text()="Add Element"]
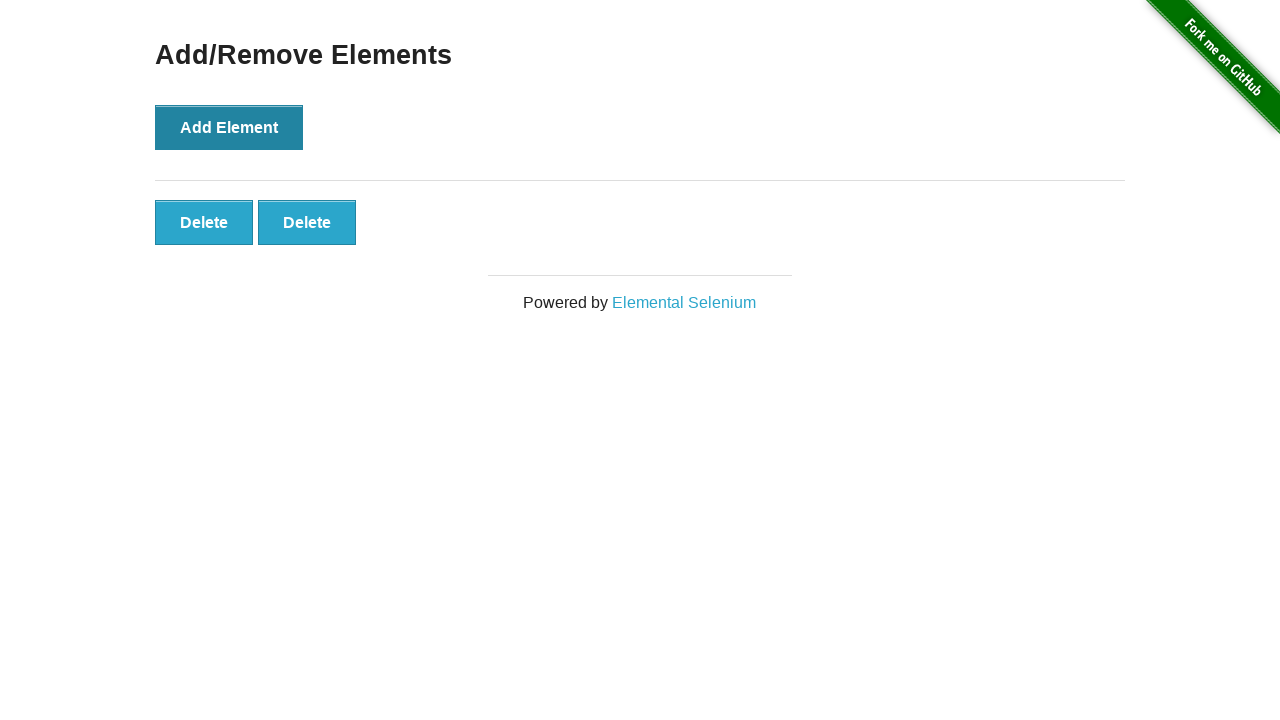

Clicked Add Element button (iteration 3 of 5) at (229, 127) on xpath=//button[text()="Add Element"]
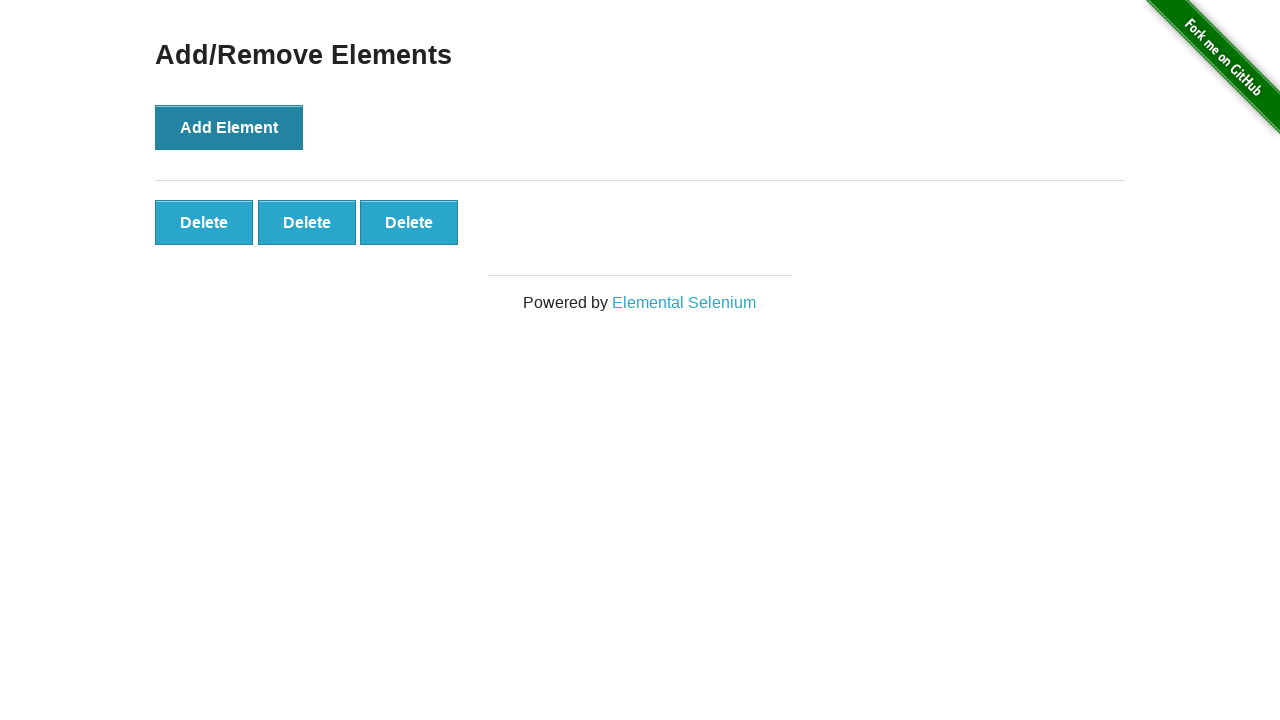

Clicked Add Element button (iteration 4 of 5) at (229, 127) on xpath=//button[text()="Add Element"]
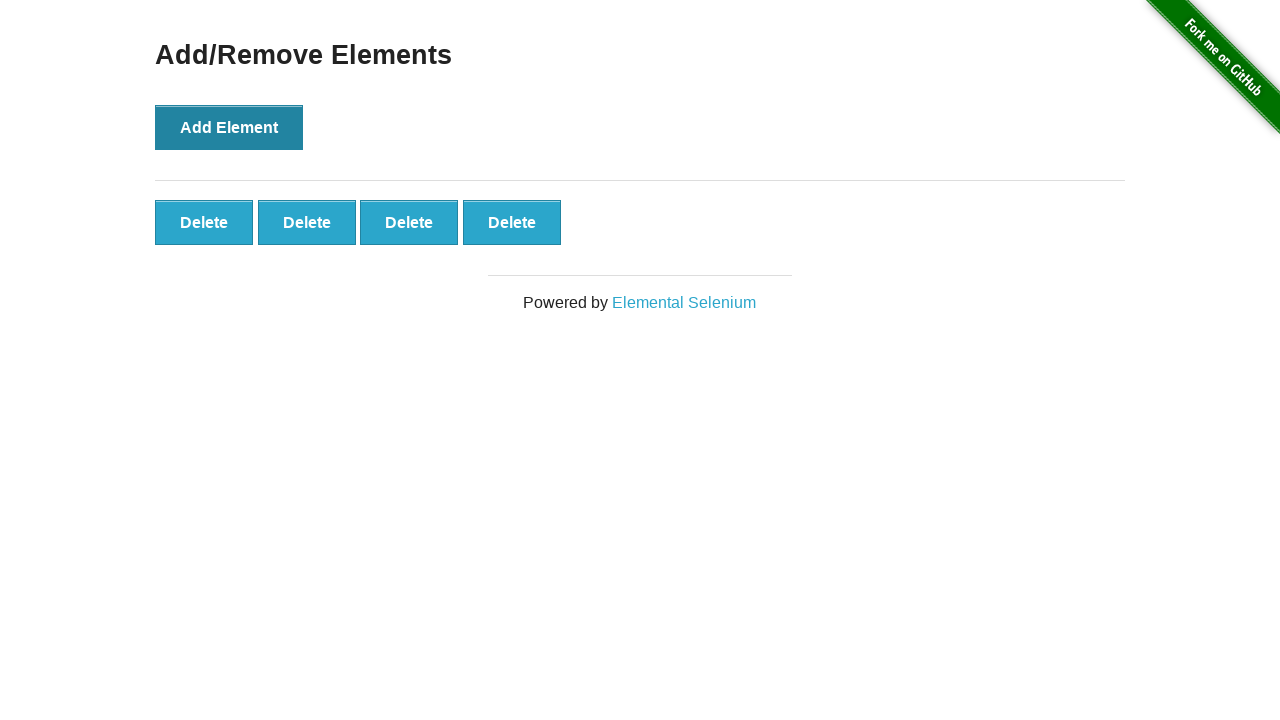

Clicked Add Element button (iteration 5 of 5) at (229, 127) on xpath=//button[text()="Add Element"]
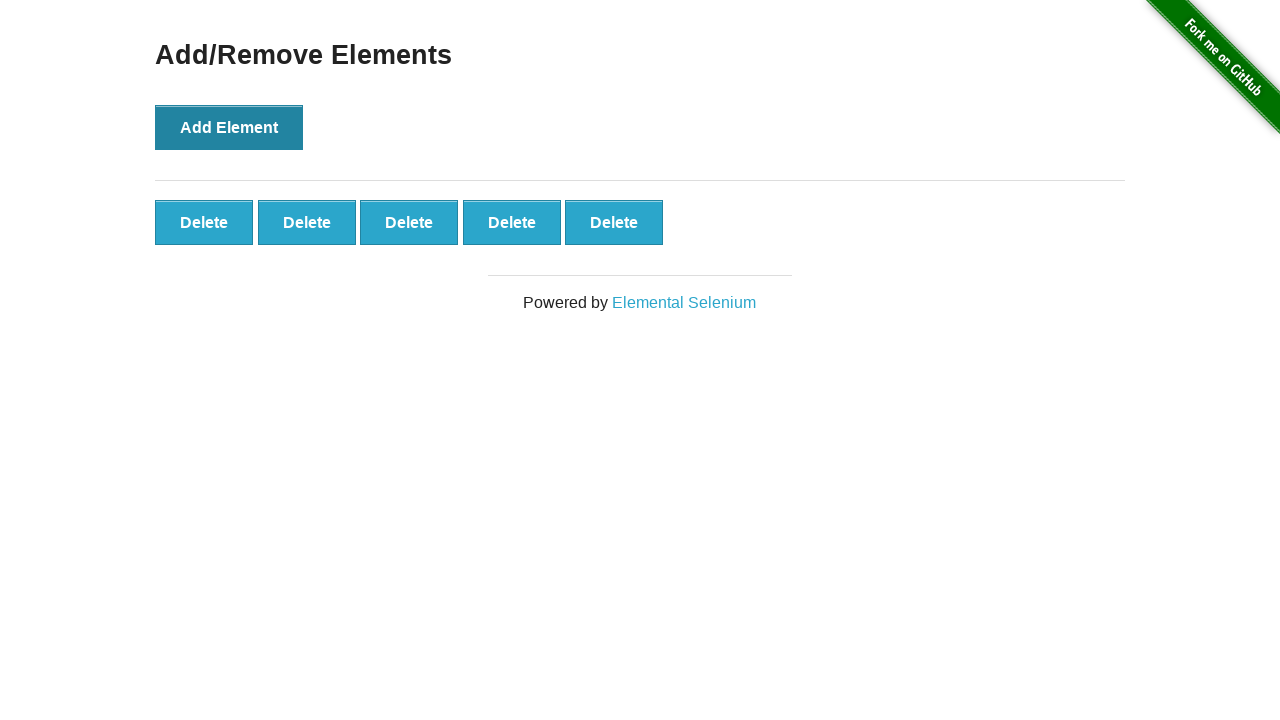

Located all Delete buttons
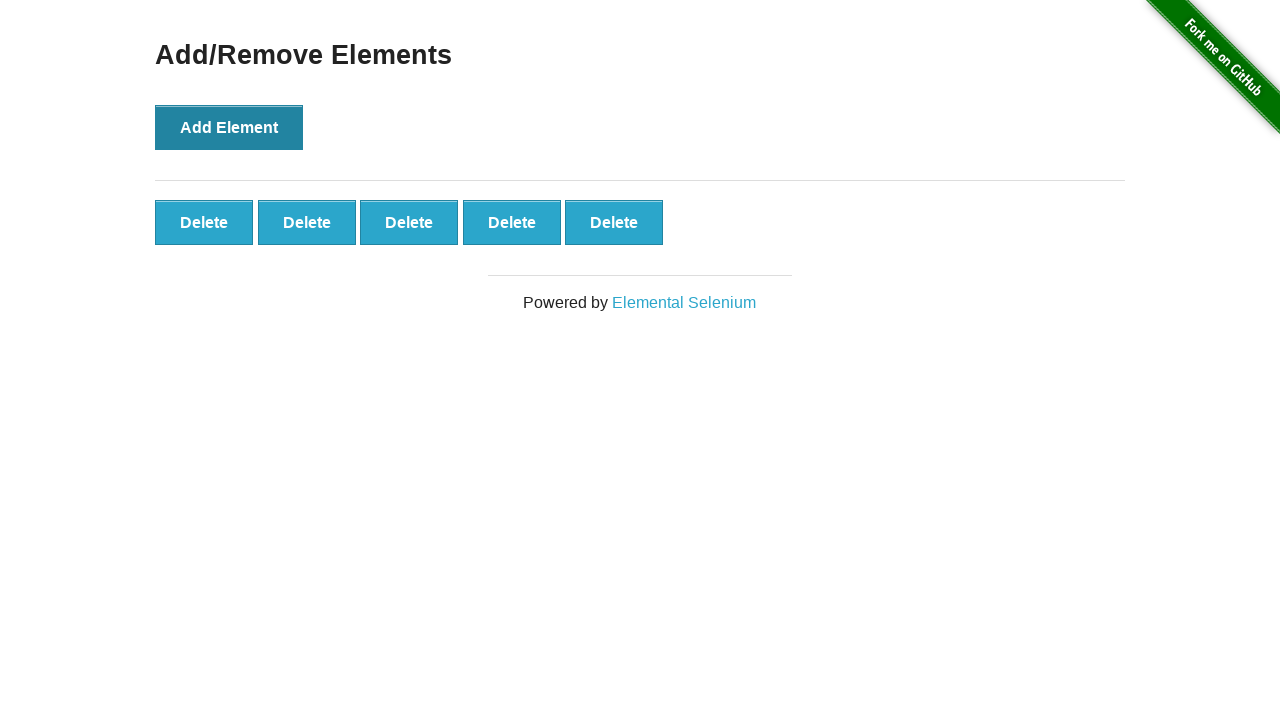

Verified that 5 Delete buttons were created
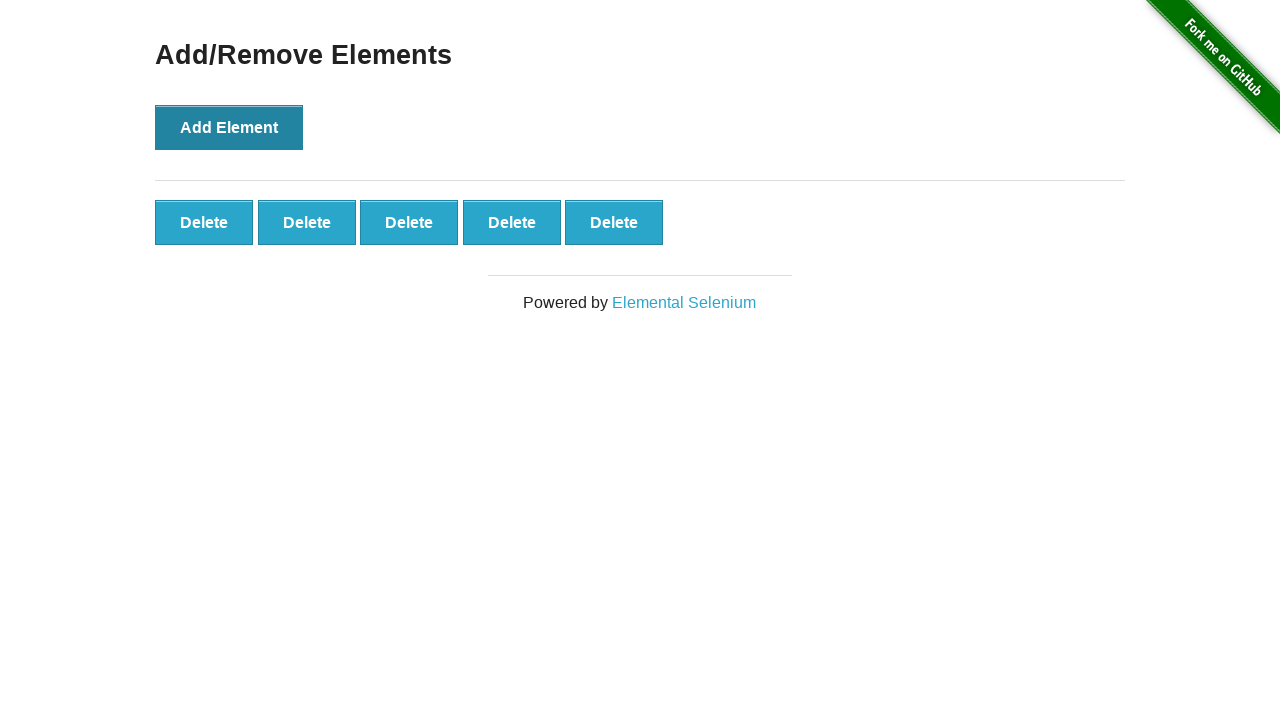

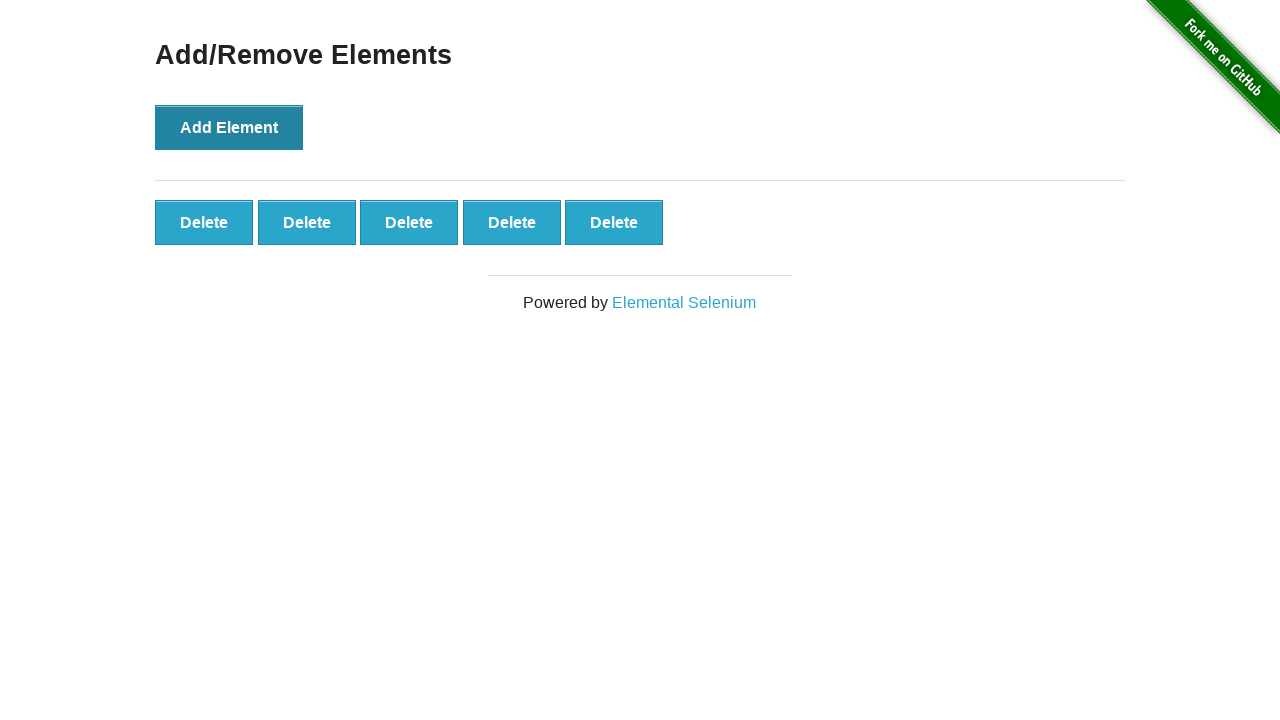